Opens the Rahul Shetty Academy homepage, maximizes the browser window, and verifies the page loads by checking its title and URL.

Starting URL: http://www.rahulshettyacademy.com/

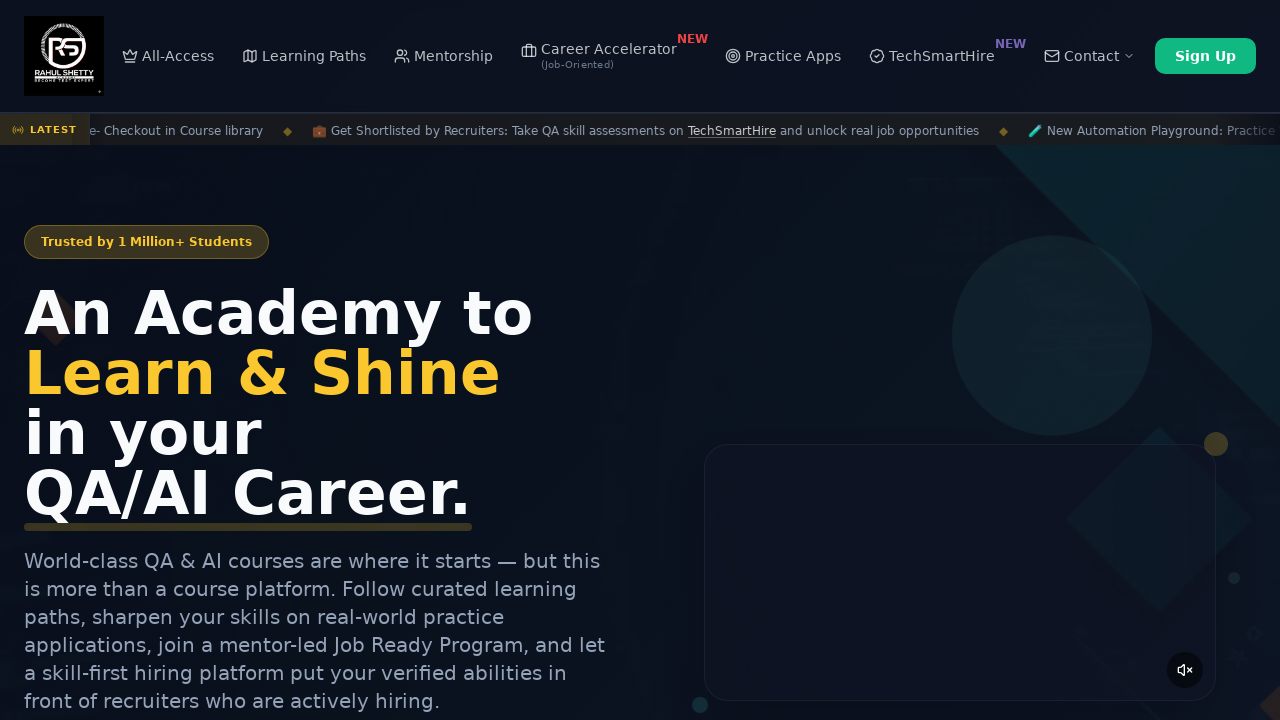

Waited for page to reach domcontentloaded state
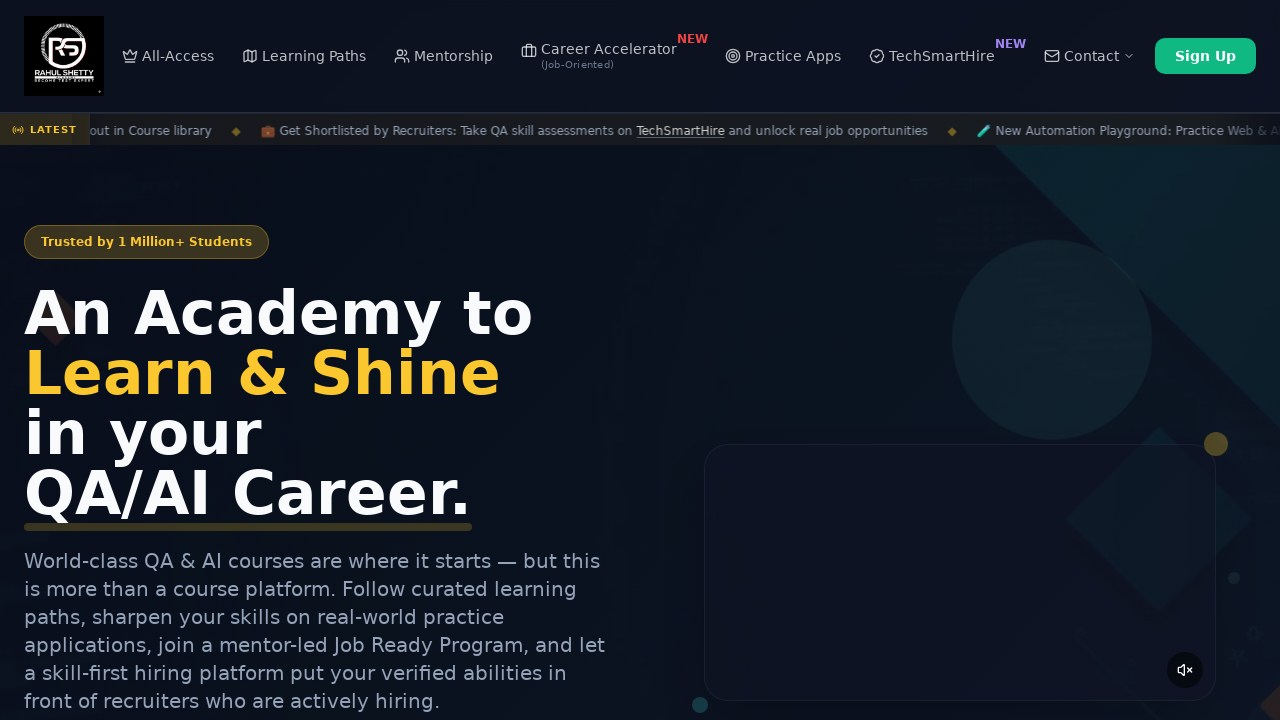

Retrieved page title: Rahul Shetty Academy | QA Automation, Playwright, AI Testing & Online Training
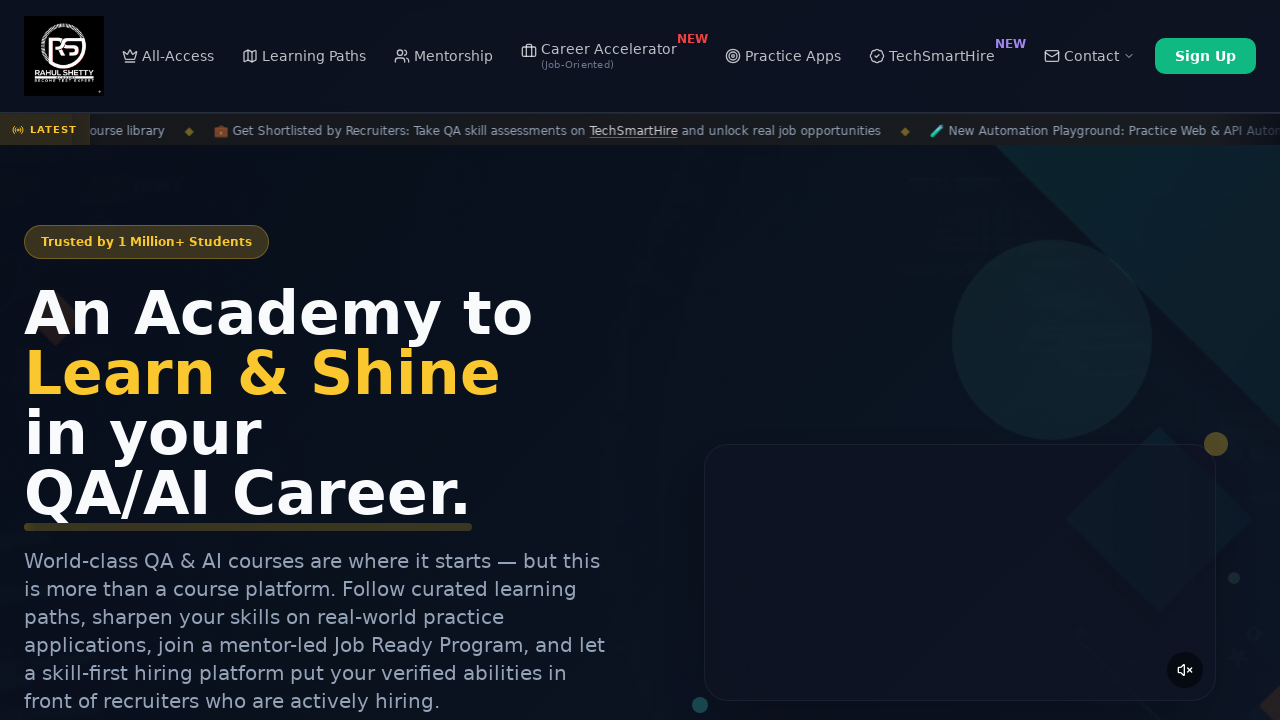

Retrieved current URL: https://rahulshettyacademy.com/
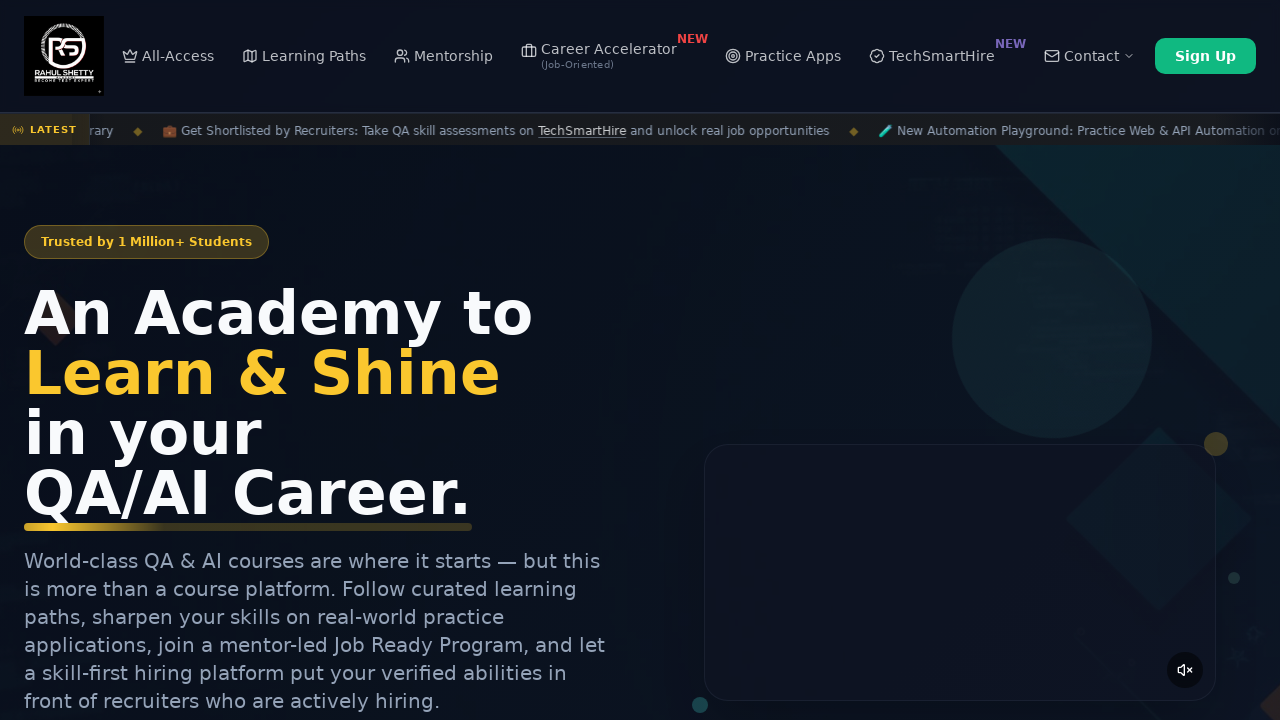

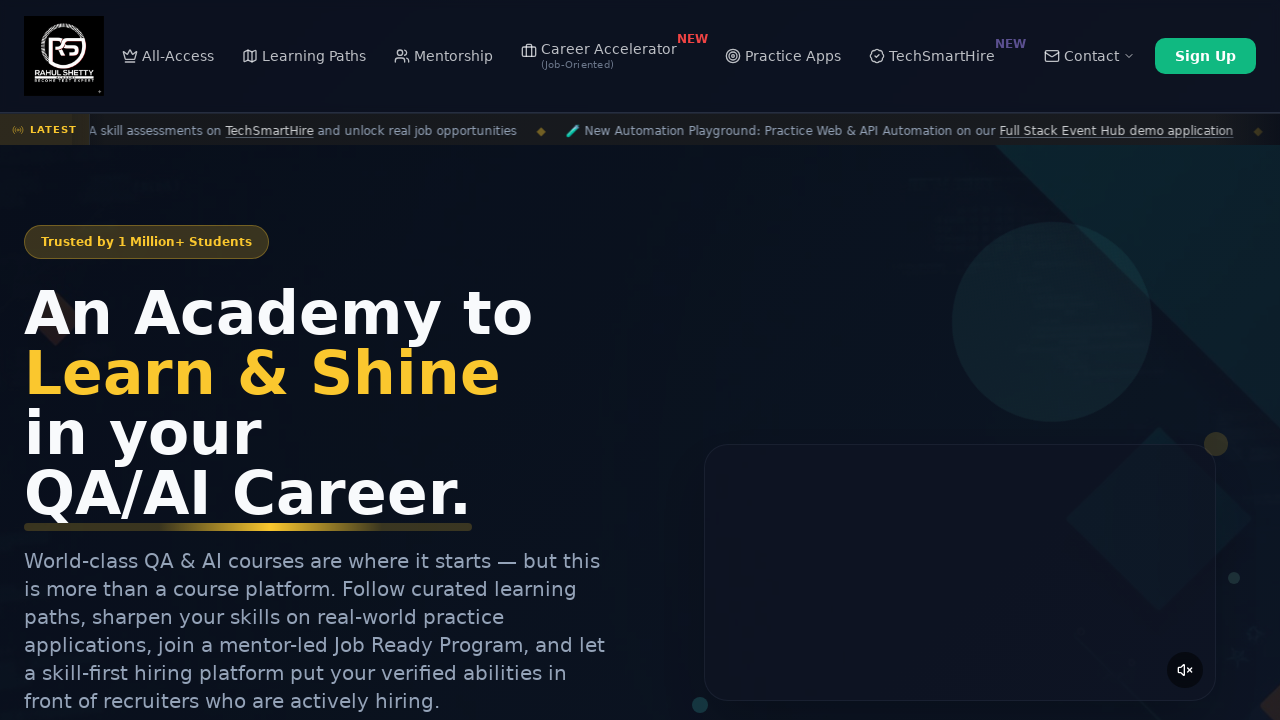